Tests navigation between pages to verify Core Web Vitals tracking is active.

Starting URL: https://airwave-complete.netlify.app/

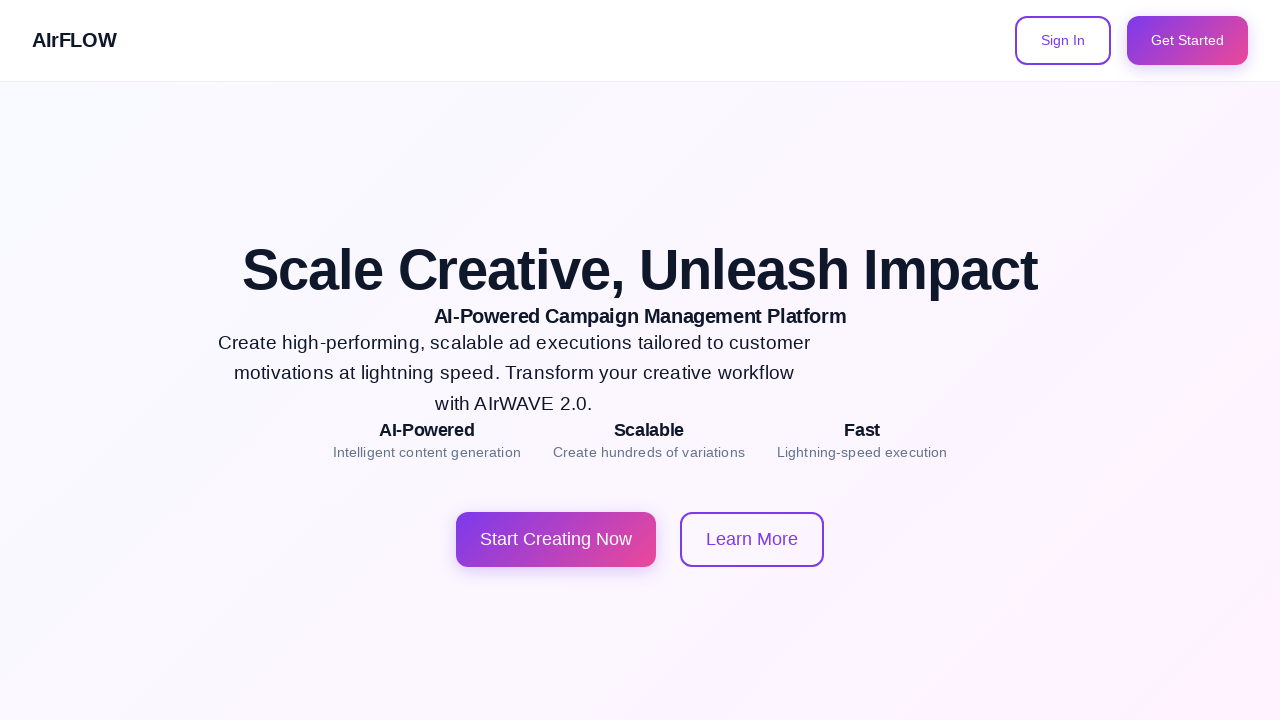

Initial page loaded and network idle
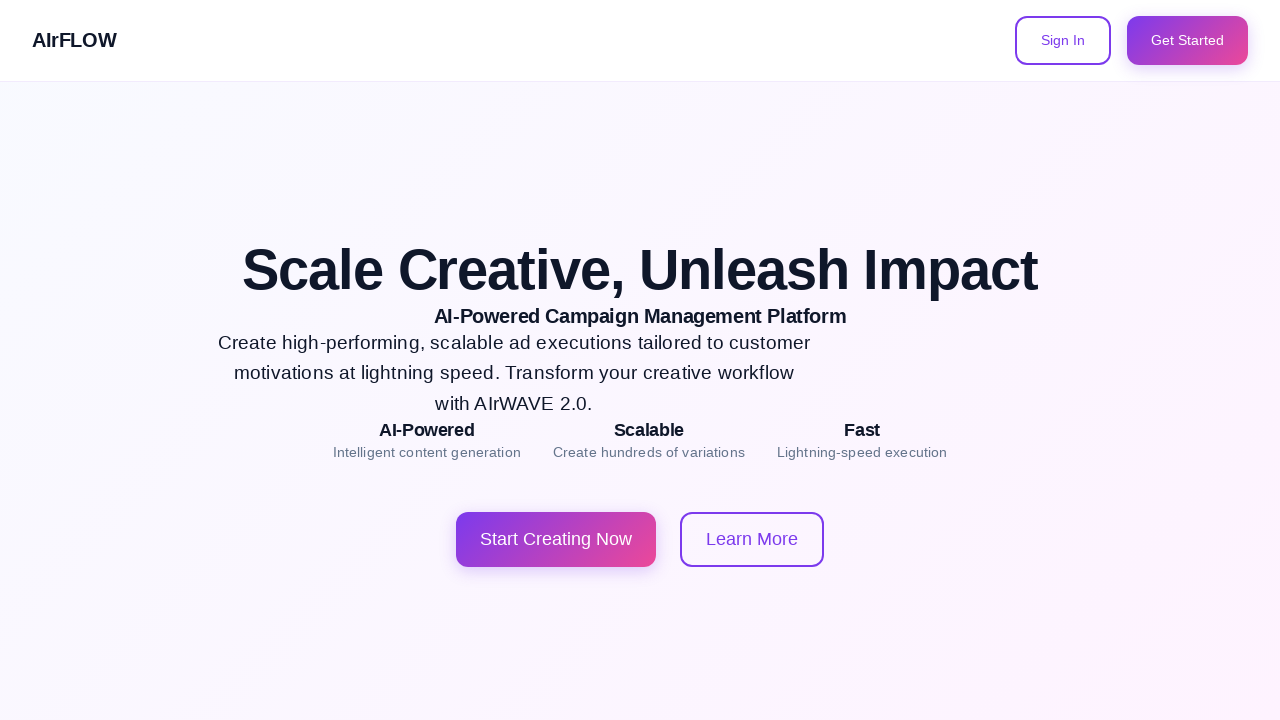

Navigated to login page
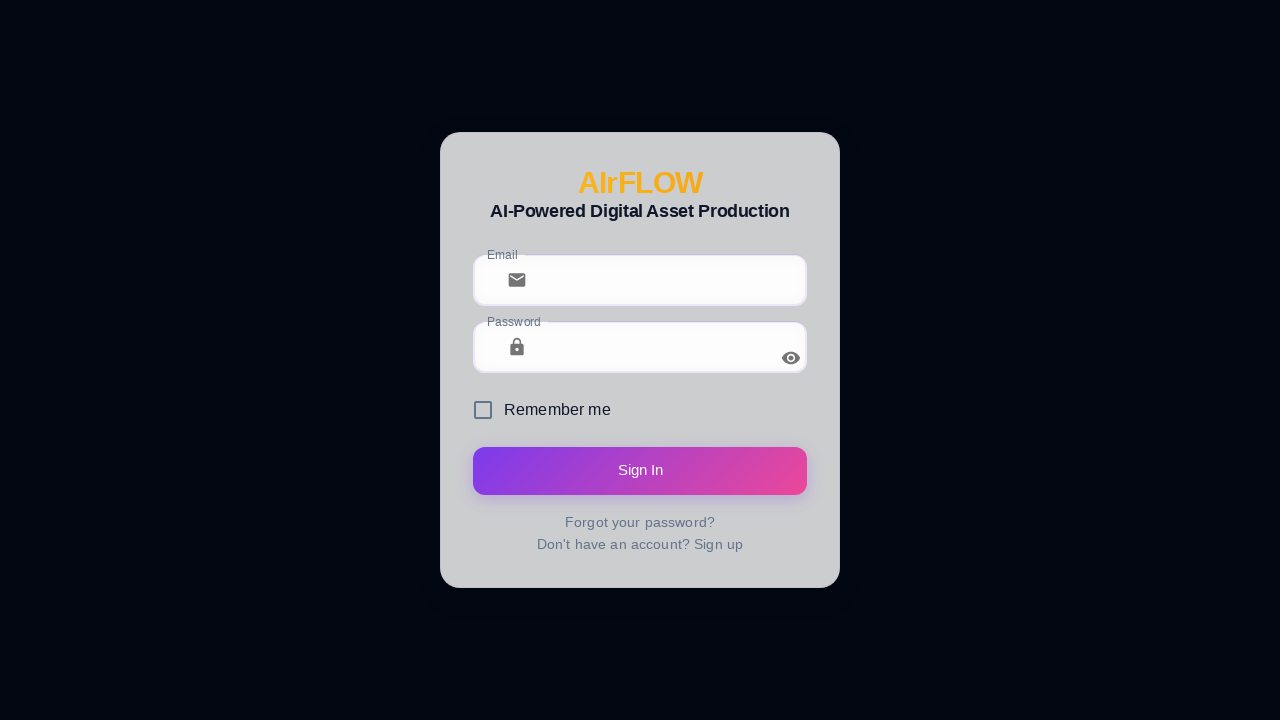

Login page loaded and network idle
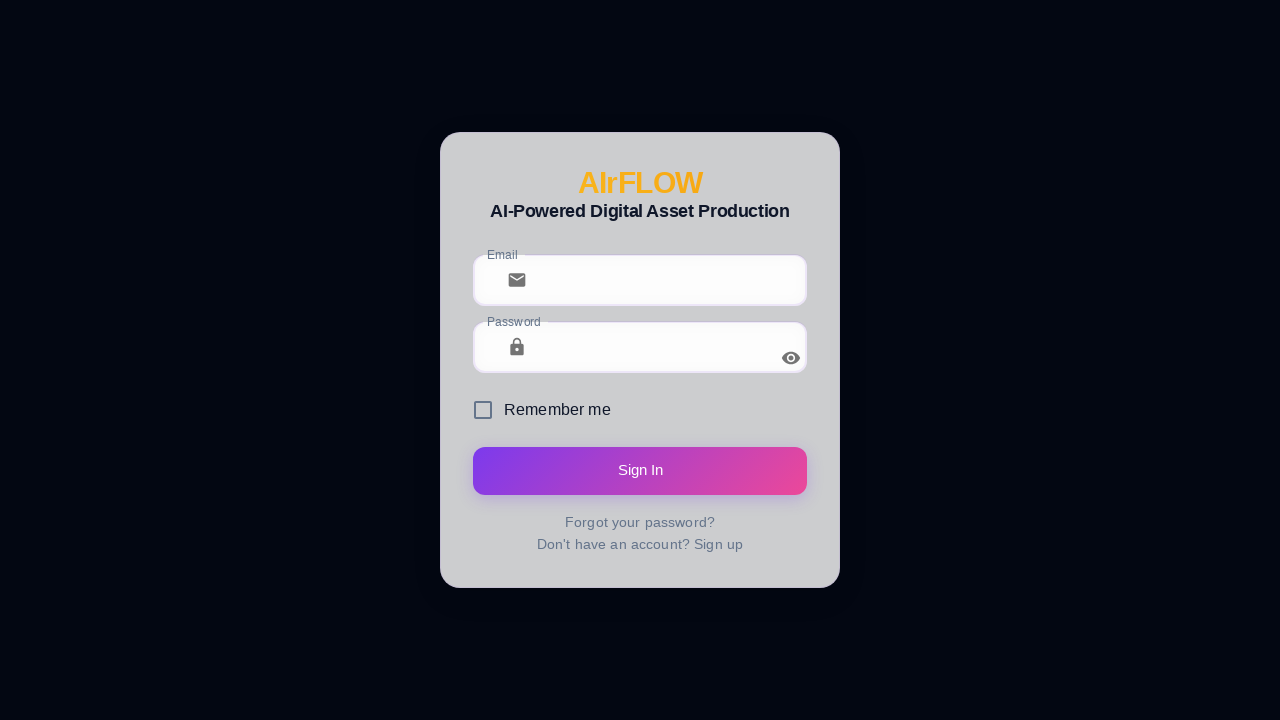

Waited 2 seconds for Core Web Vitals metrics to be sent
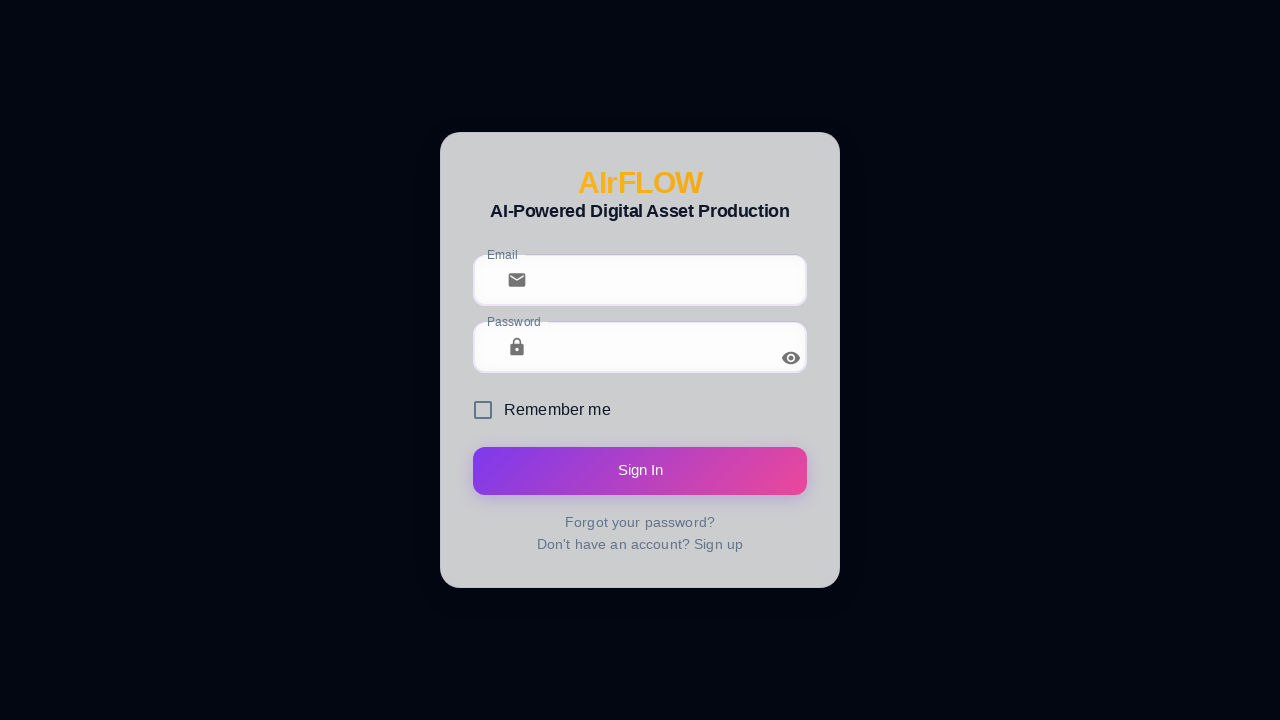

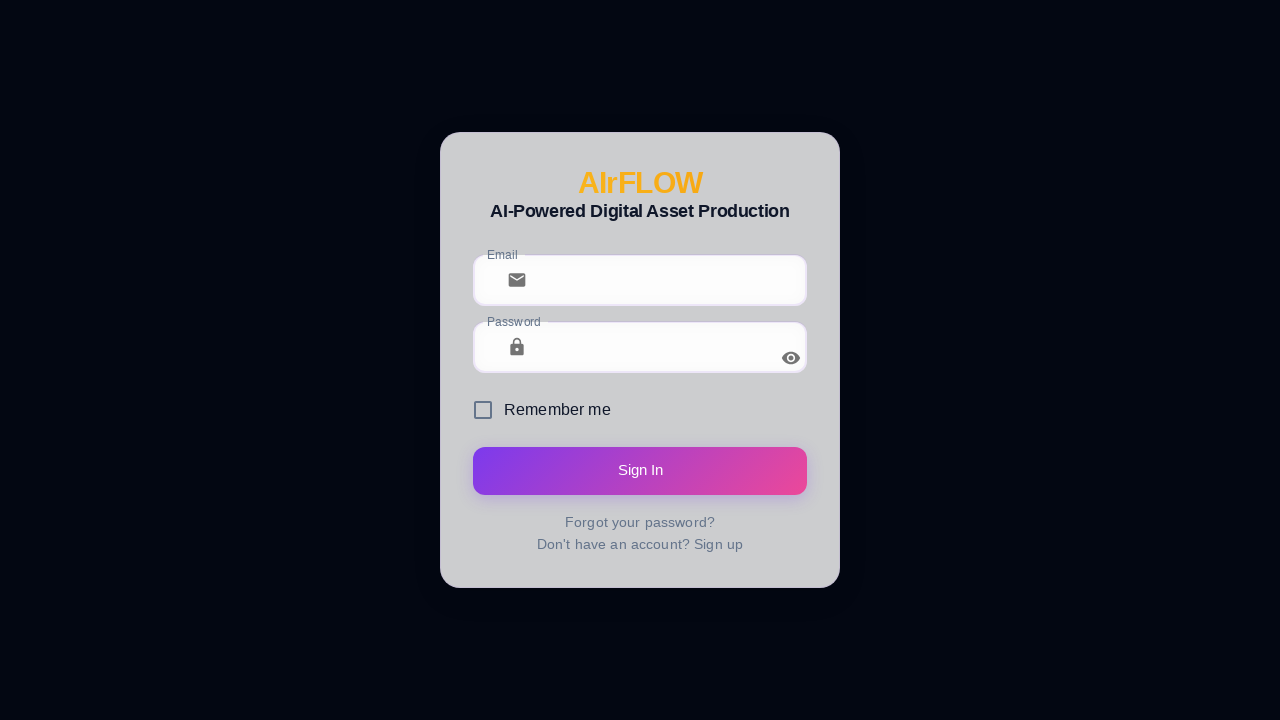